Clicks on the Team submenu and verifies the names of site creators are displayed

Starting URL: http://www.99-bottles-of-beer.net/

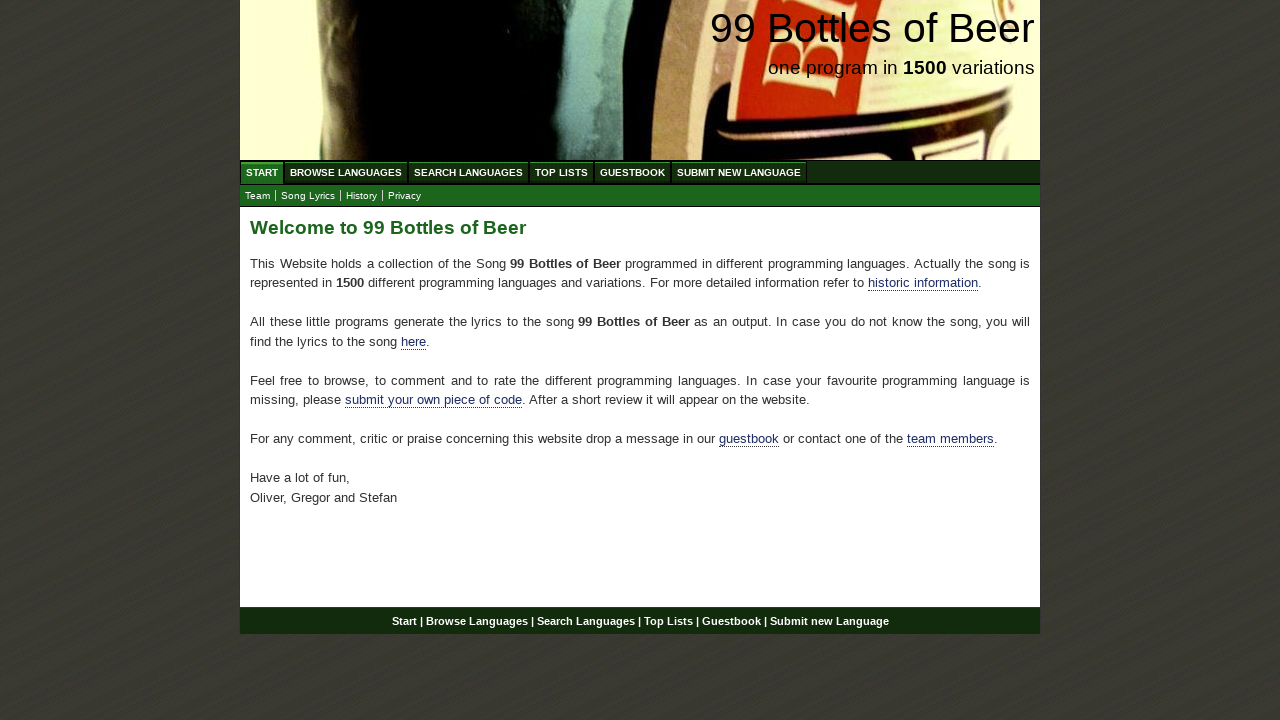

Clicked on Team submenu item at (258, 196) on #submenu a[href='team.html']
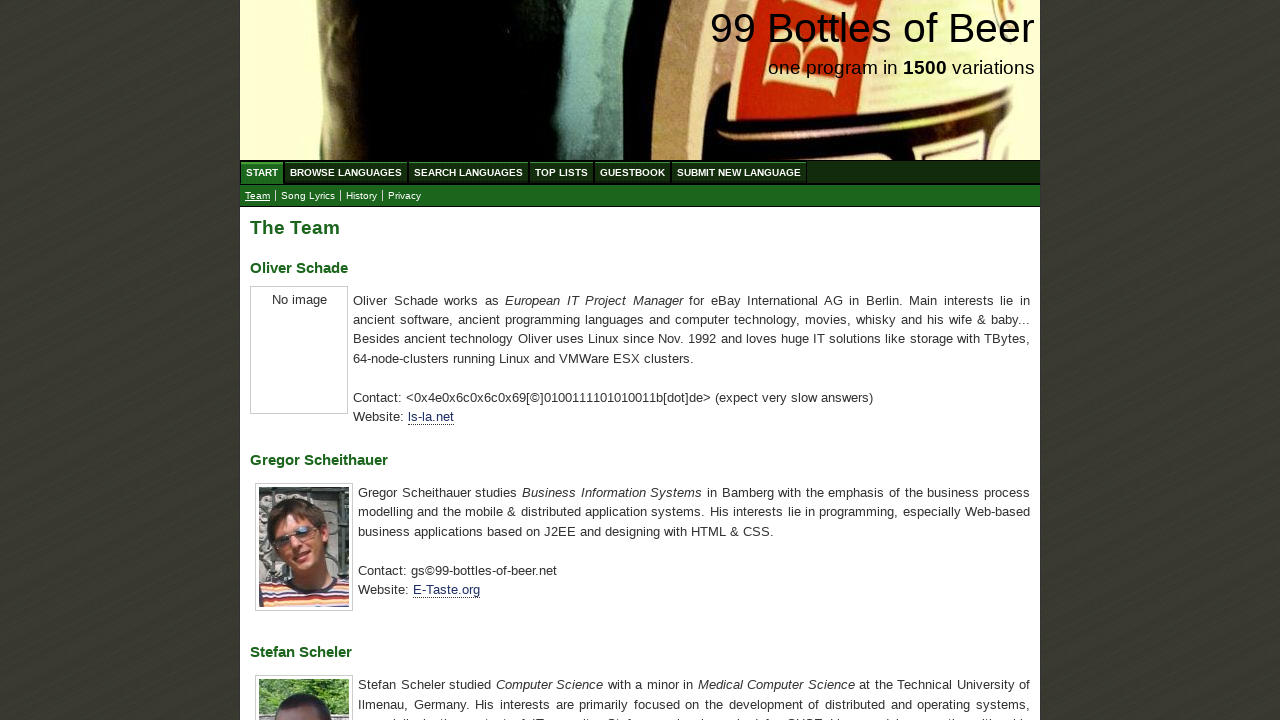

Located Oliver Schade heading element
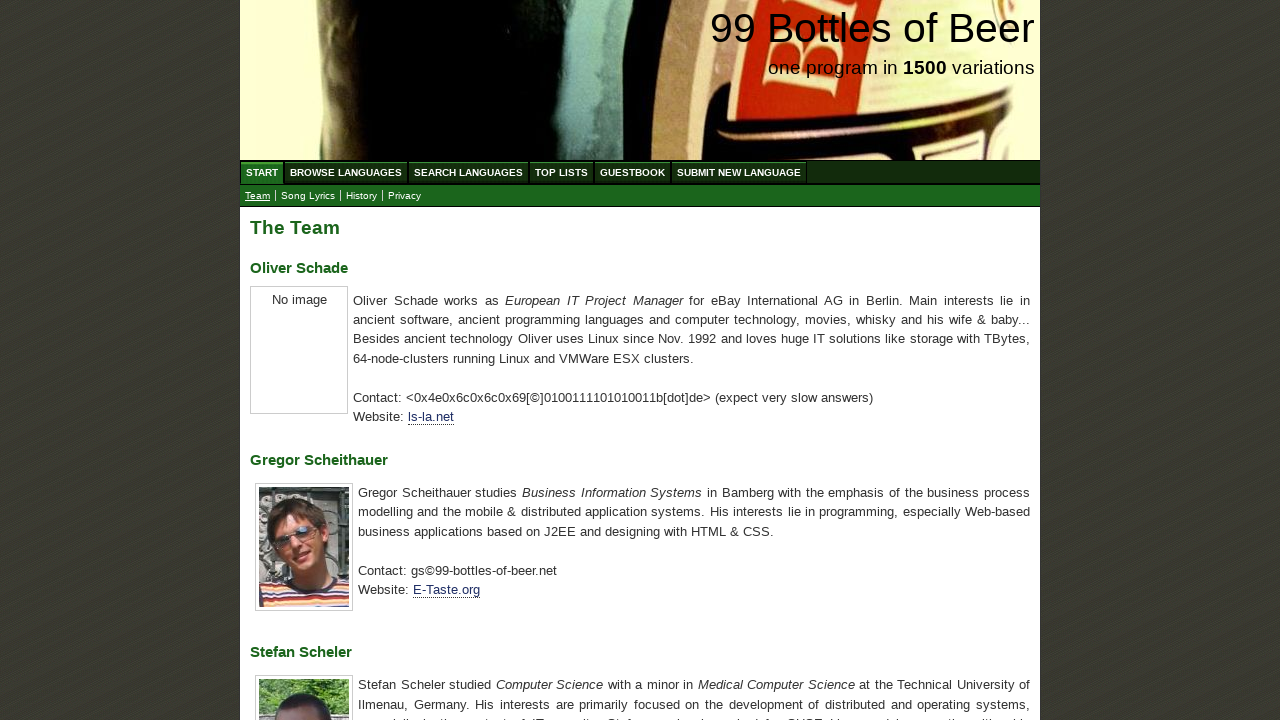

Located Gregor Scheithauer heading element
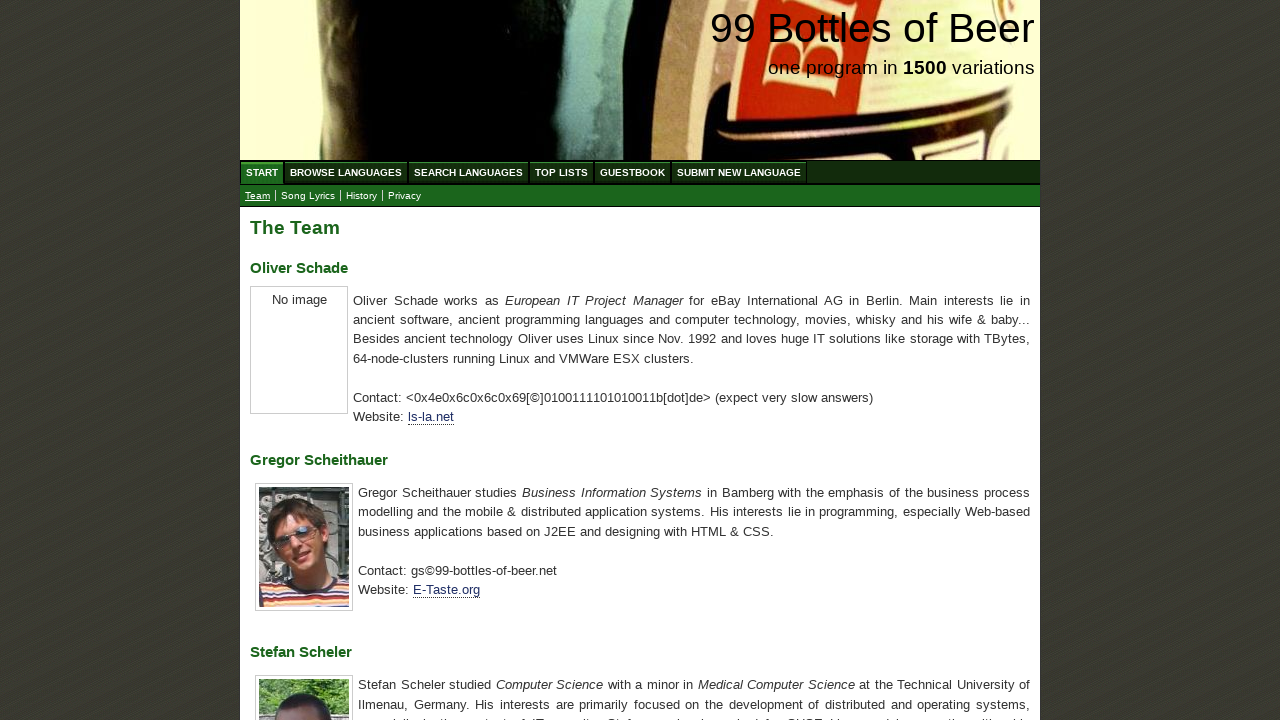

Located Stefan Scheler heading element
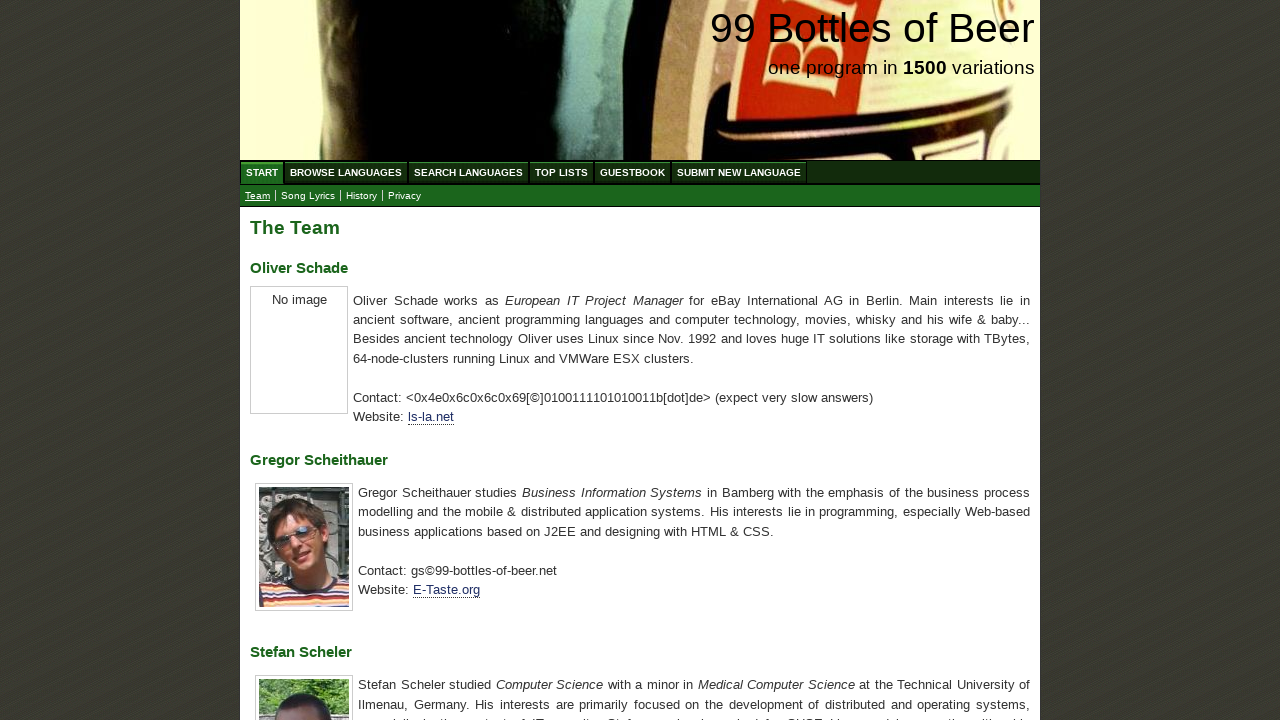

Verified Oliver Schade name is displayed correctly
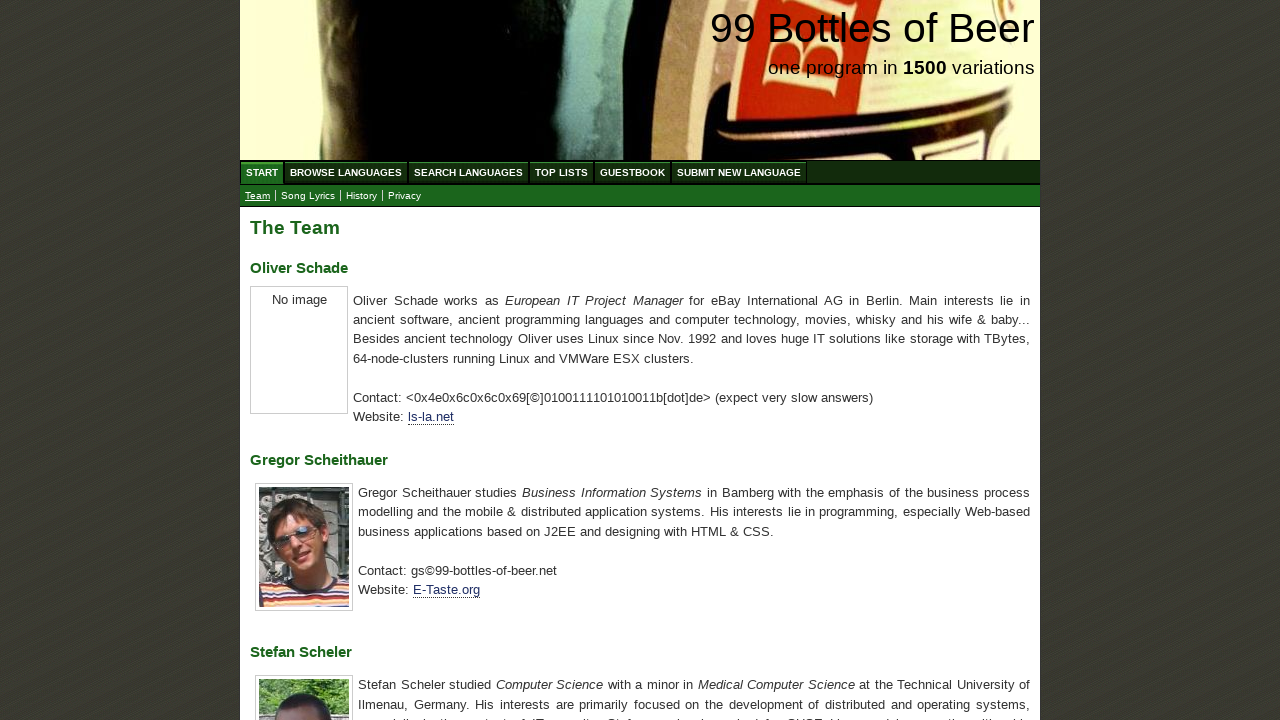

Verified Gregor Scheithauer name is displayed correctly
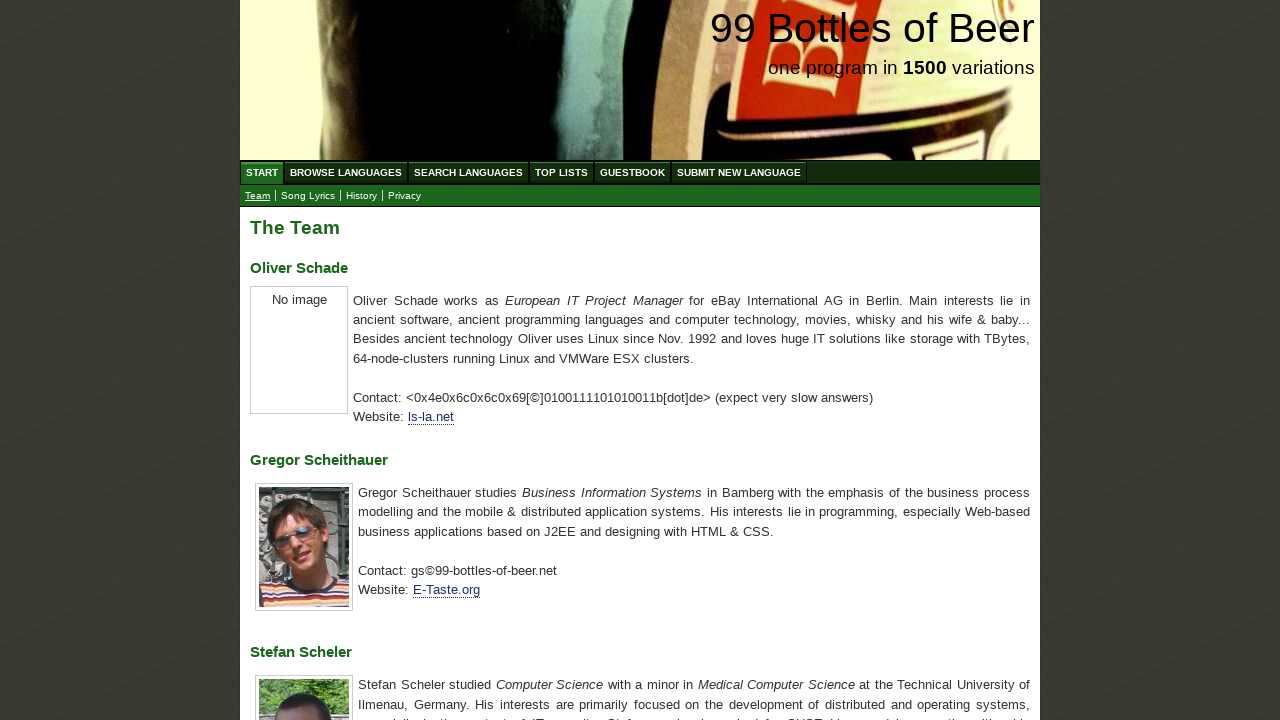

Verified Stefan Scheler name is displayed correctly
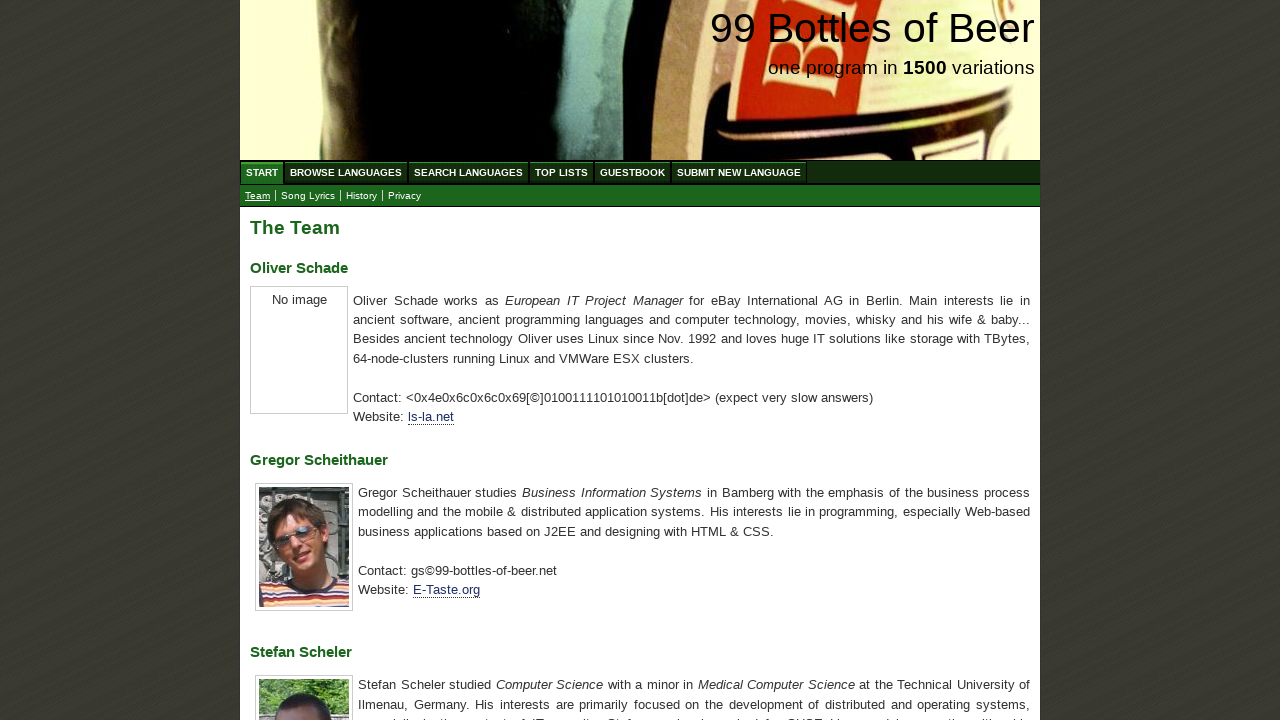

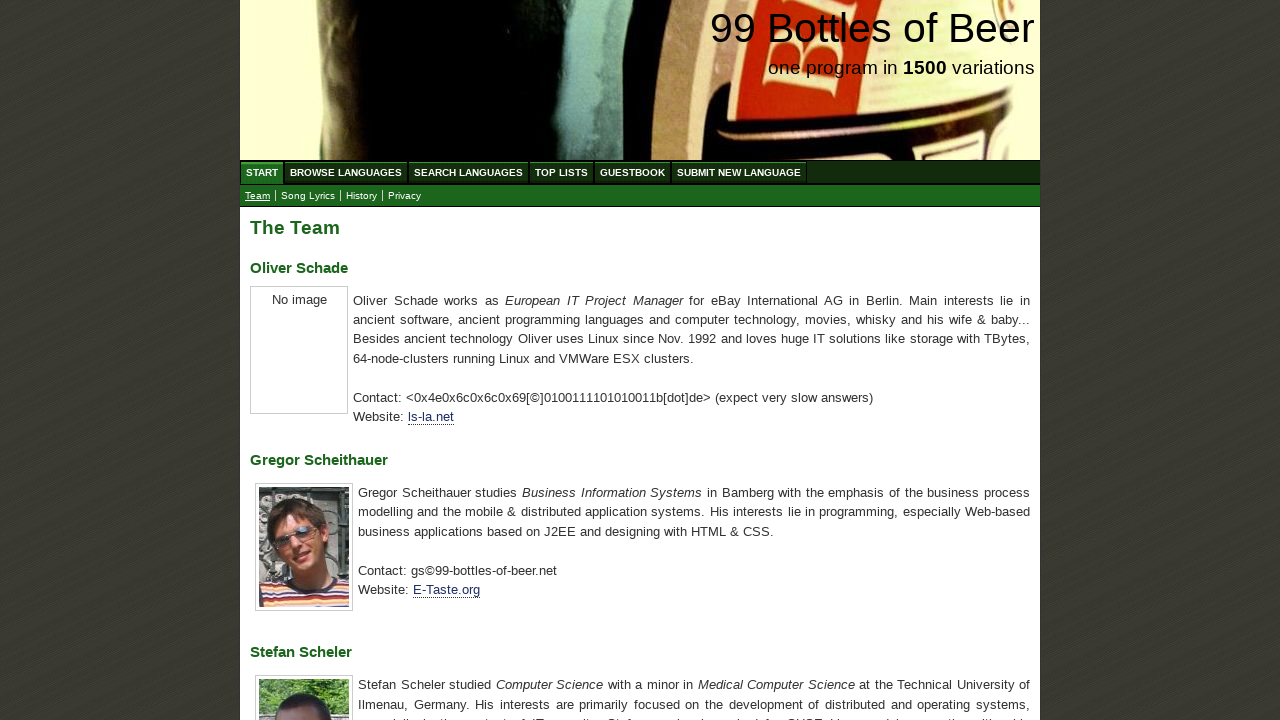